Opens a new tab and verifies content in the new tab

Starting URL: https://demoqa.com/browser-windows

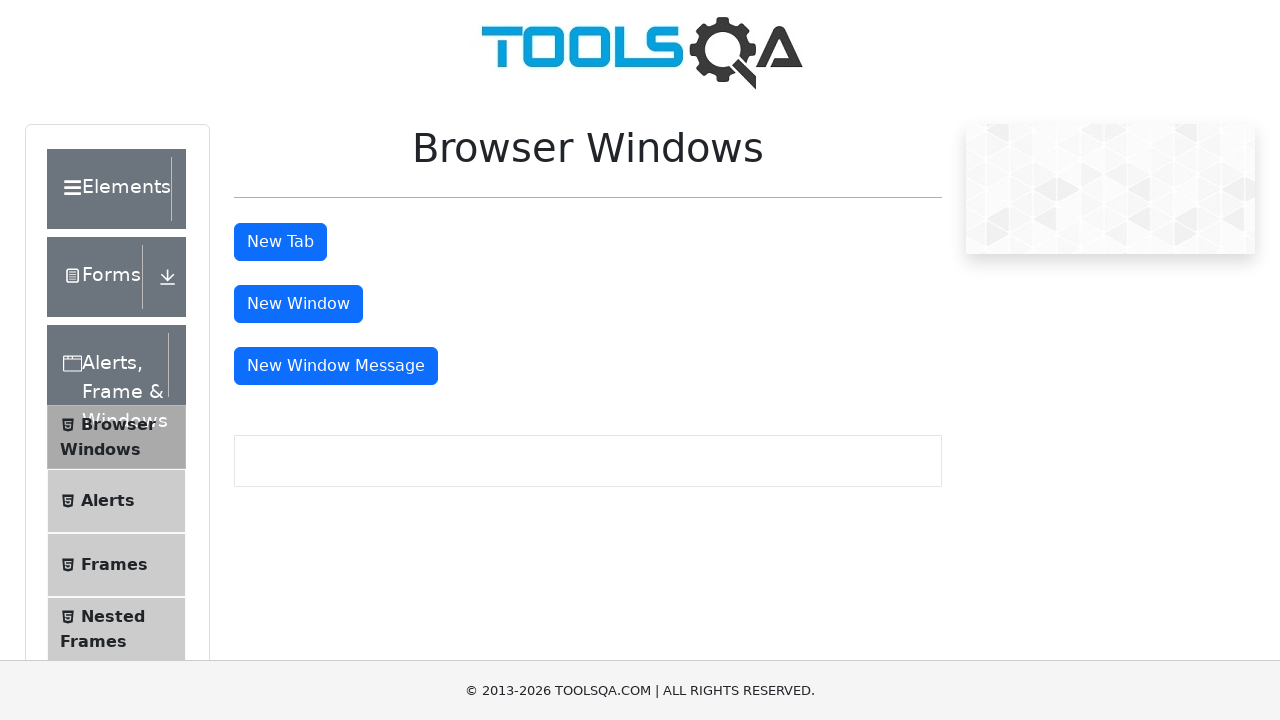

Clicked tab button to open new tab at (280, 242) on #tabButton
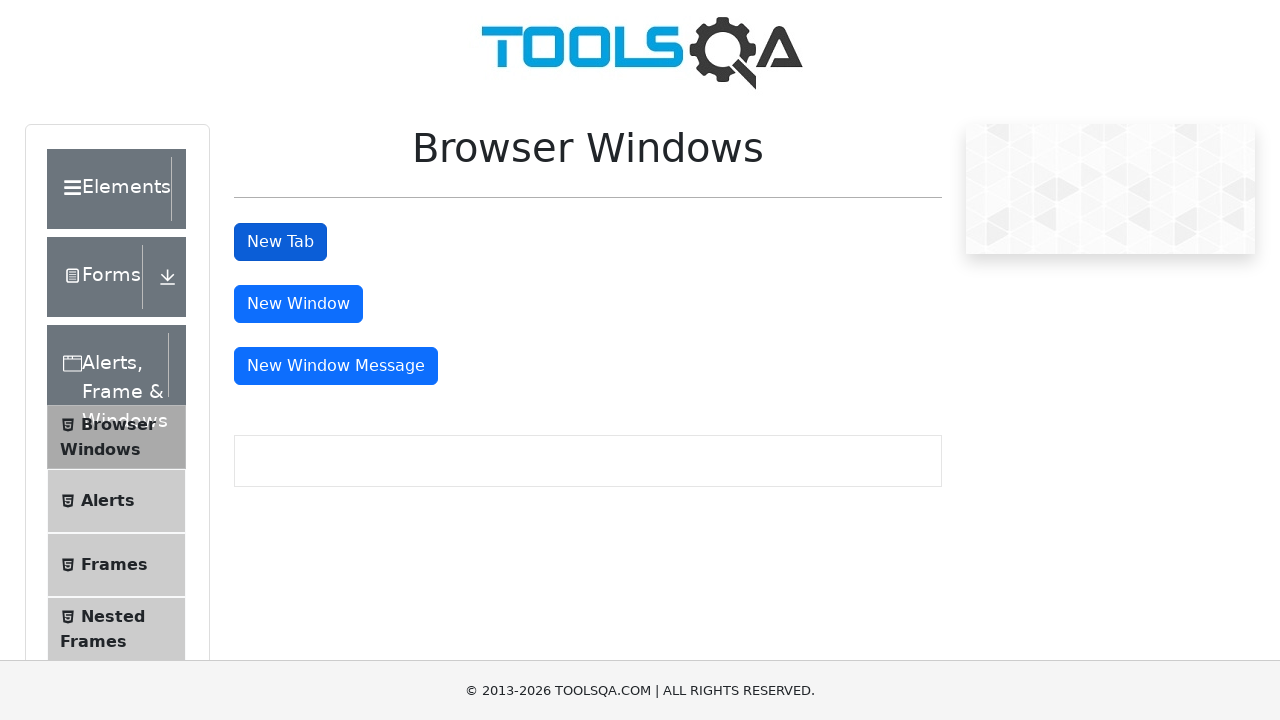

New tab opened and captured
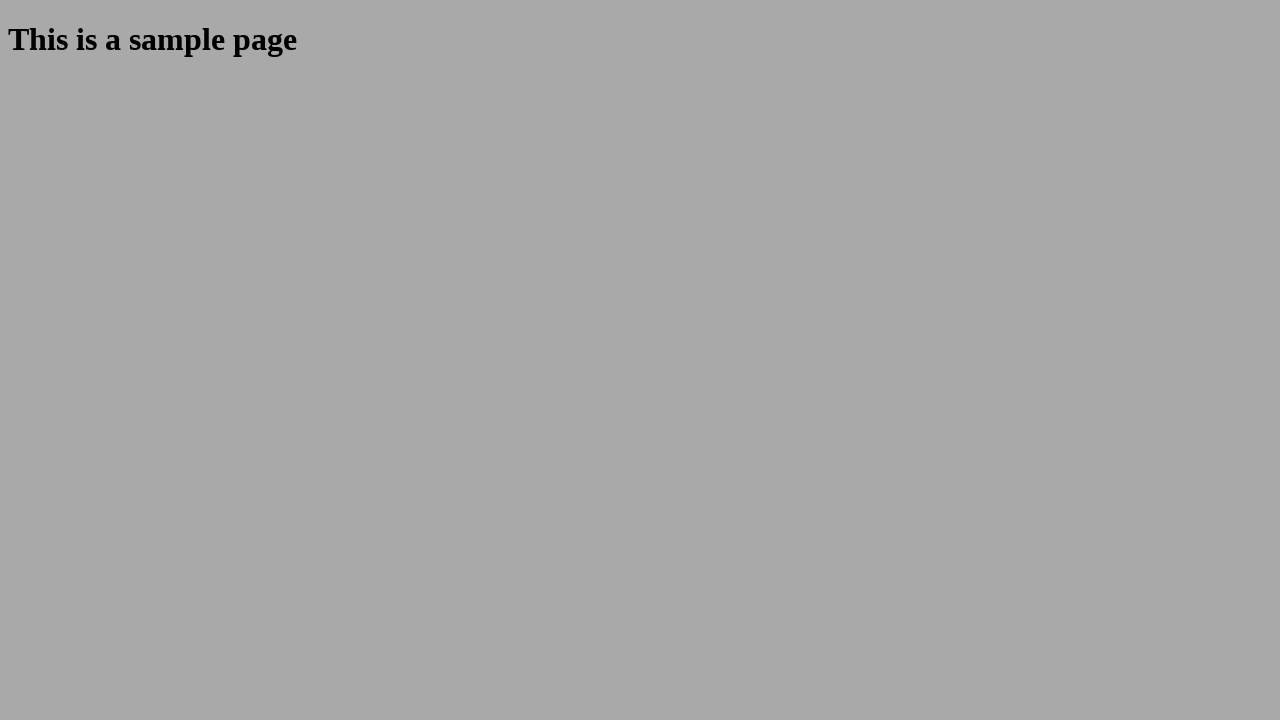

Retrieved heading text from new tab
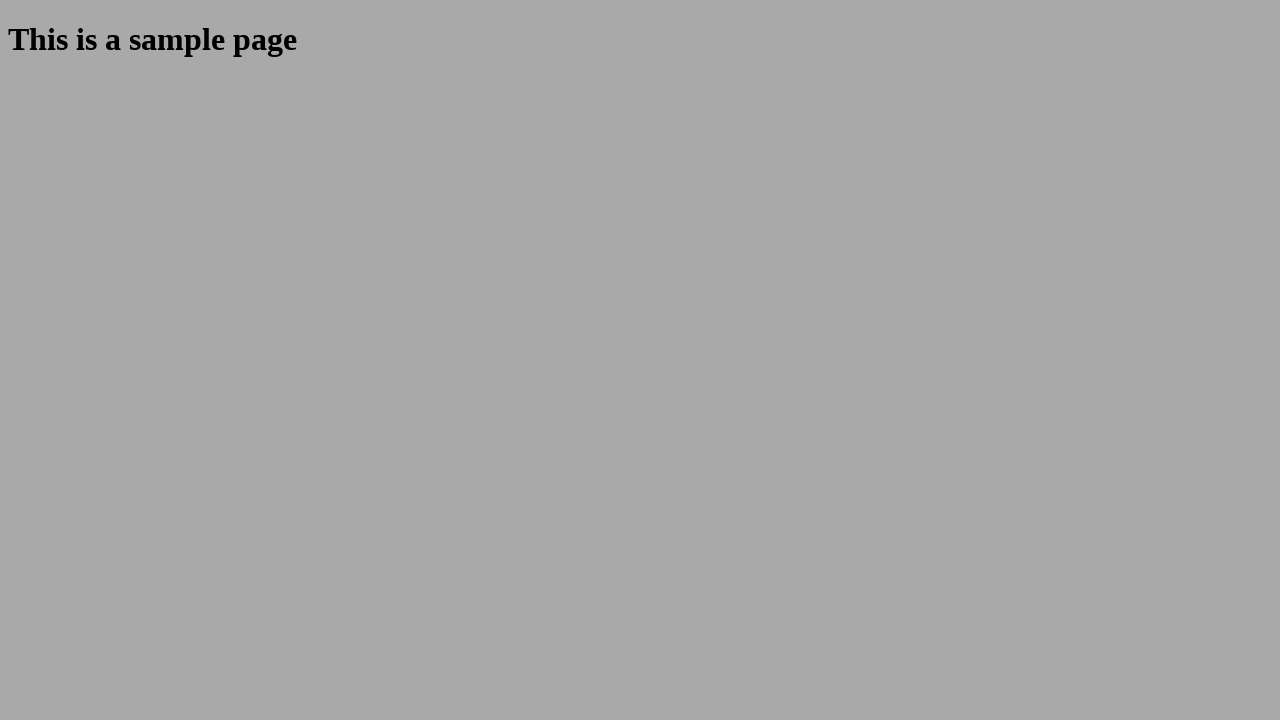

Verified heading text matches expected content: 'This is a sample page'
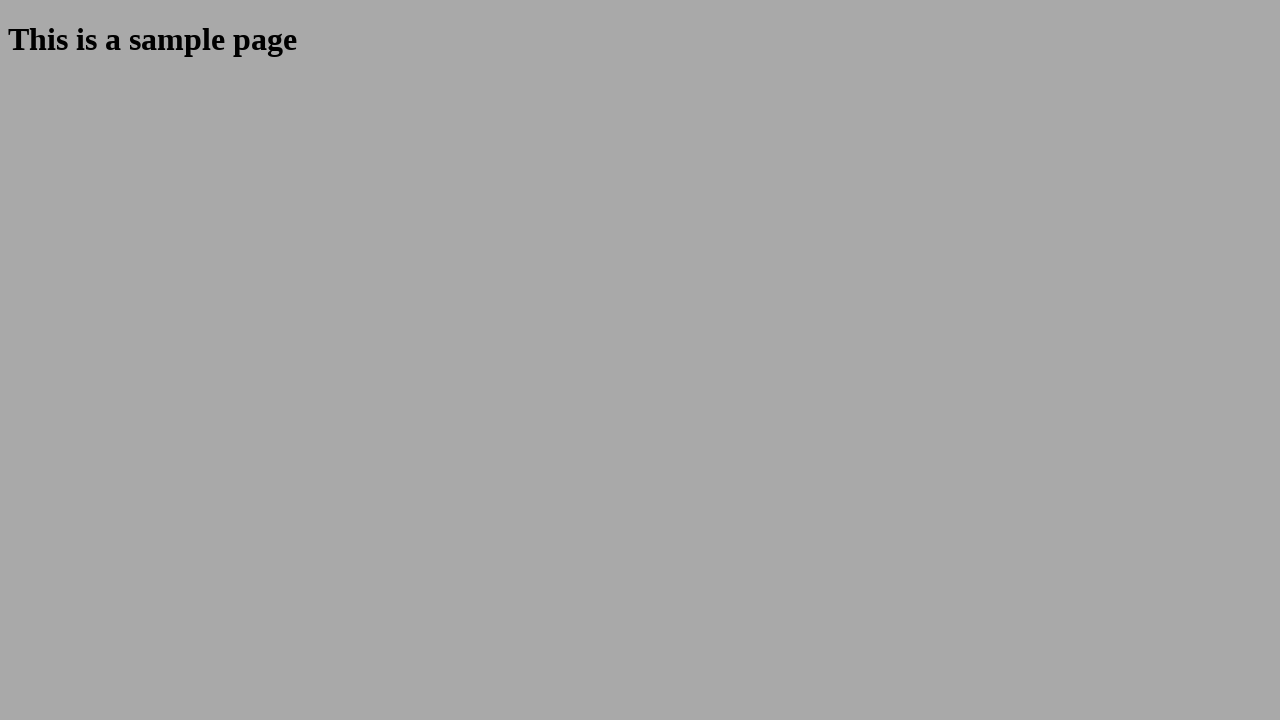

Closed the new tab
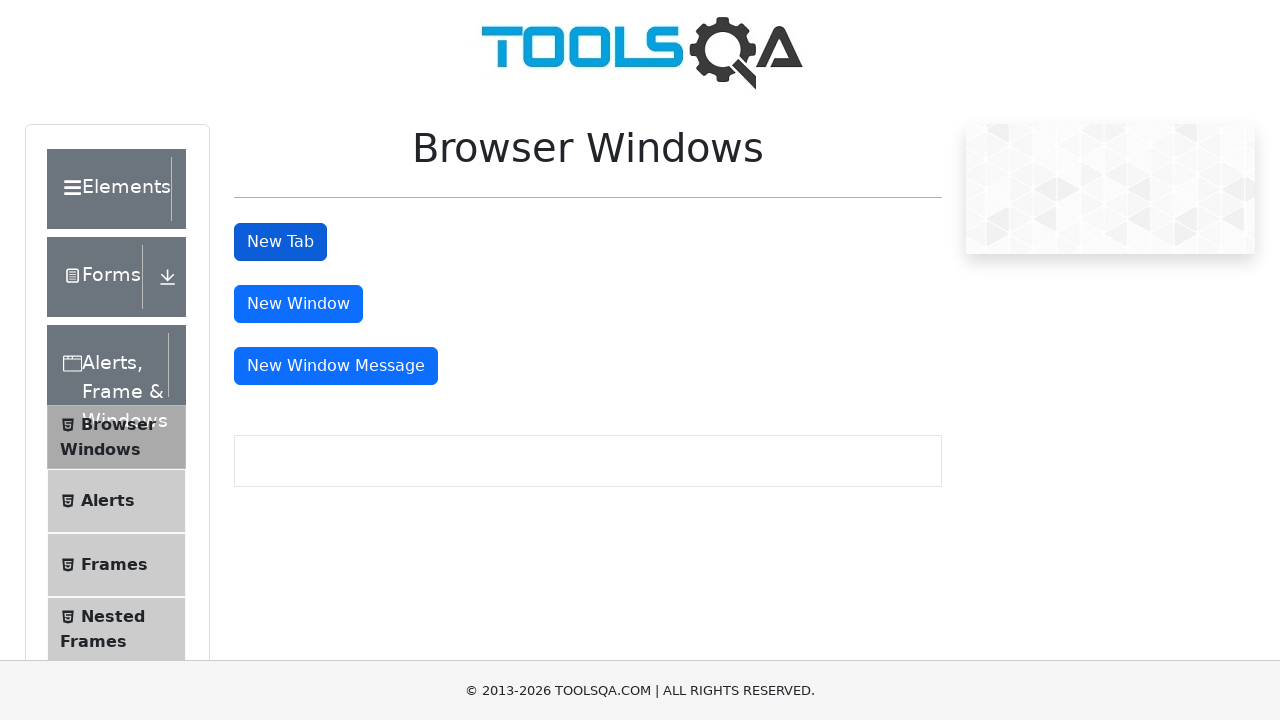

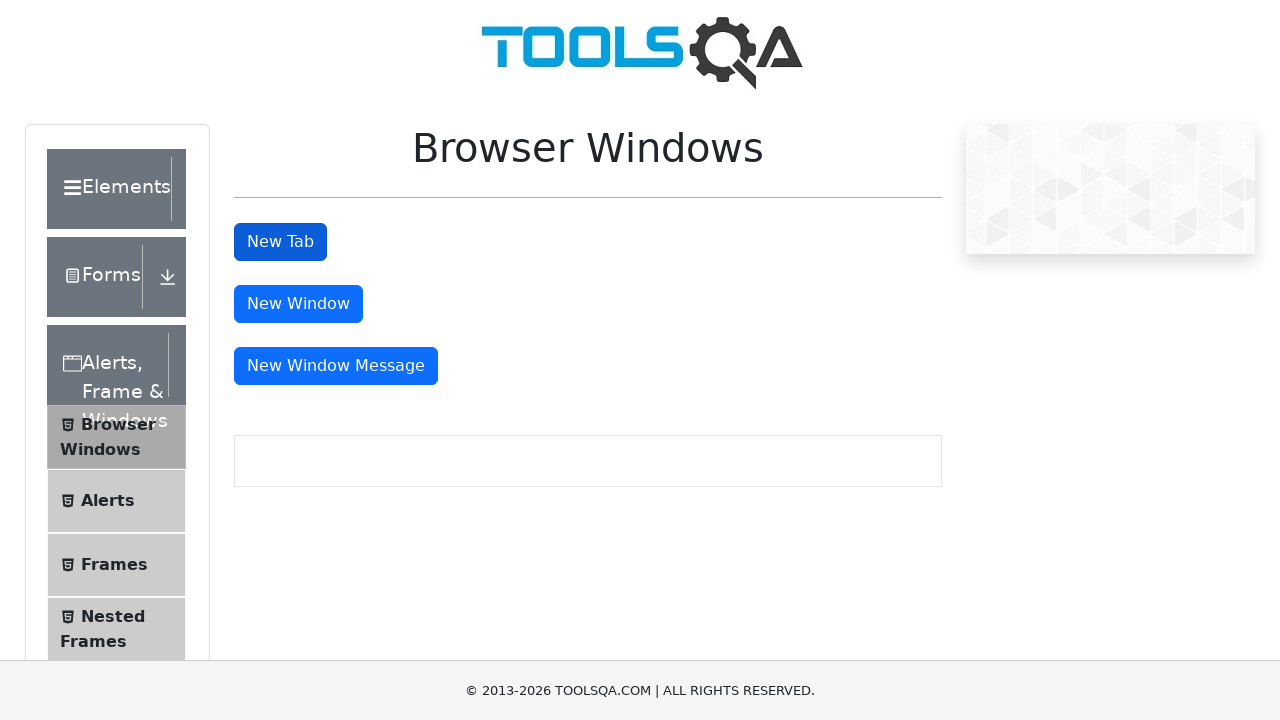